Tests a registration form by filling out personal information fields (name, address, email, phone), selecting gender and hobby options, choosing from dropdowns, entering passwords, and clicking the refresh button.

Starting URL: https://demo.automationtesting.in/Register.html

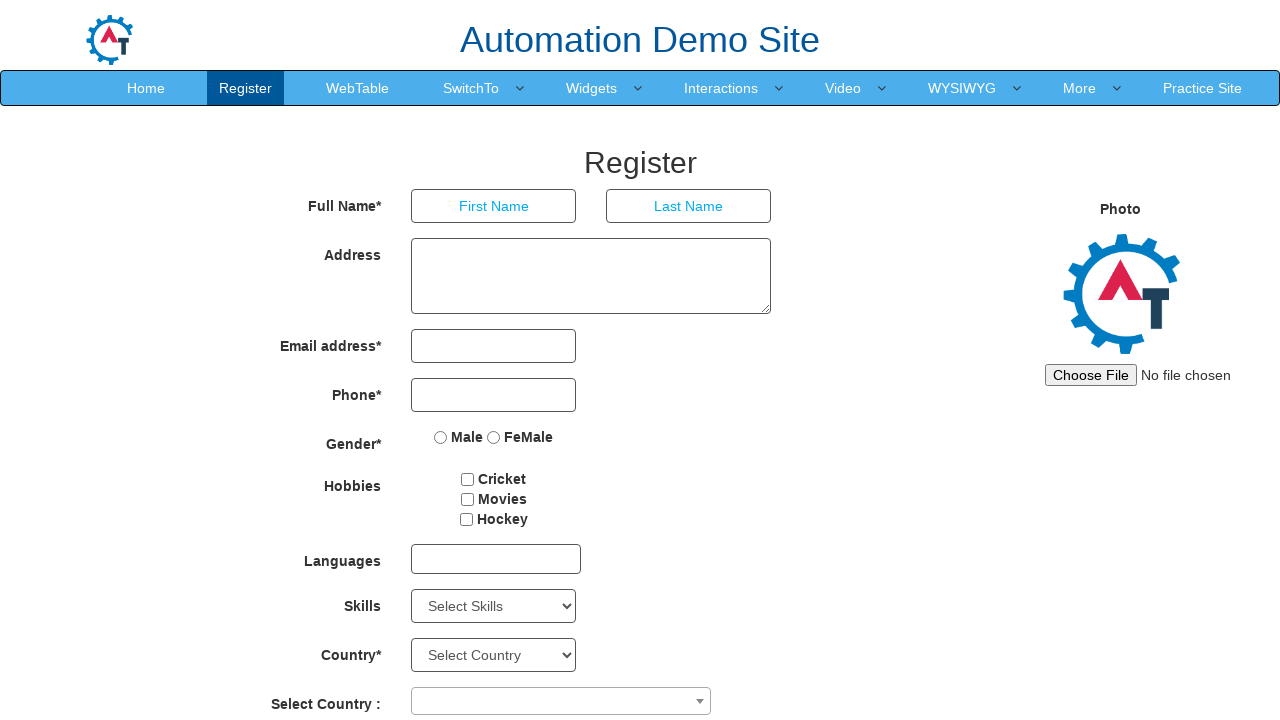

Filled first name field with 'Jennifer' on input[placeholder='First Name']
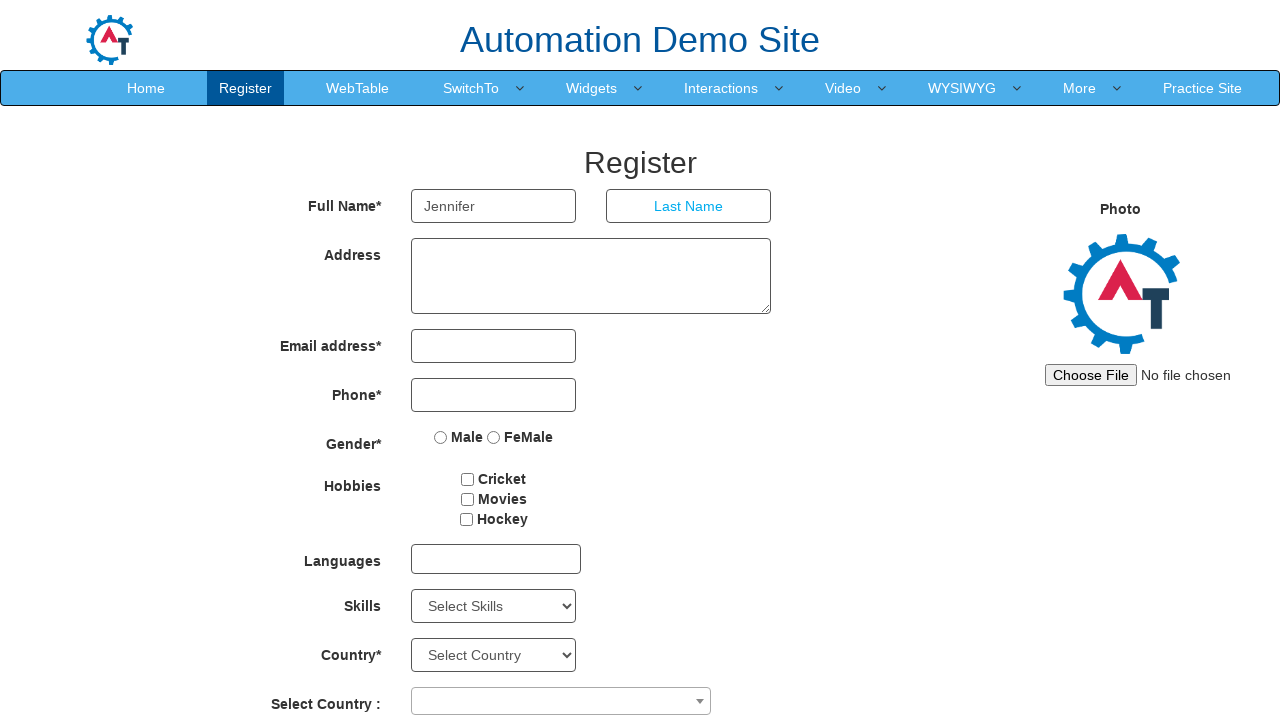

Filled last name field with 'Martinez' on input[placeholder='Last Name']
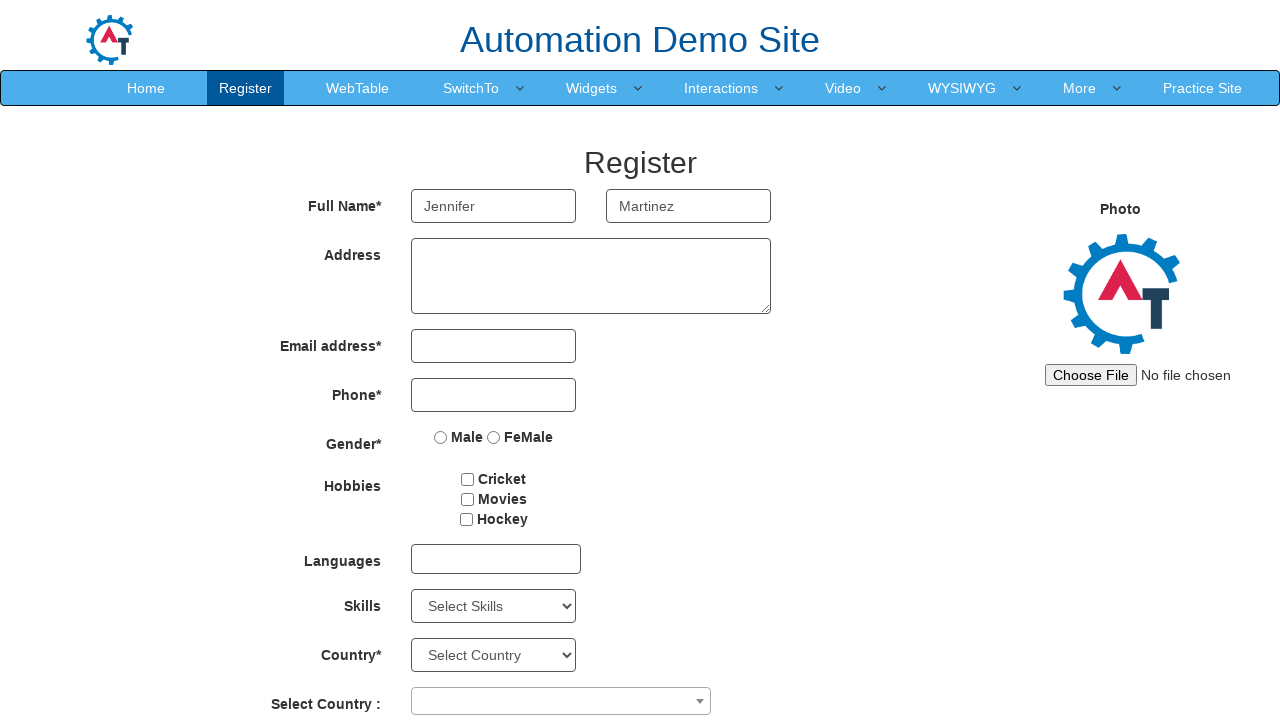

Filled address field with '123 Oak Street, Austin TX 78701' on textarea[ng-model='Adress']
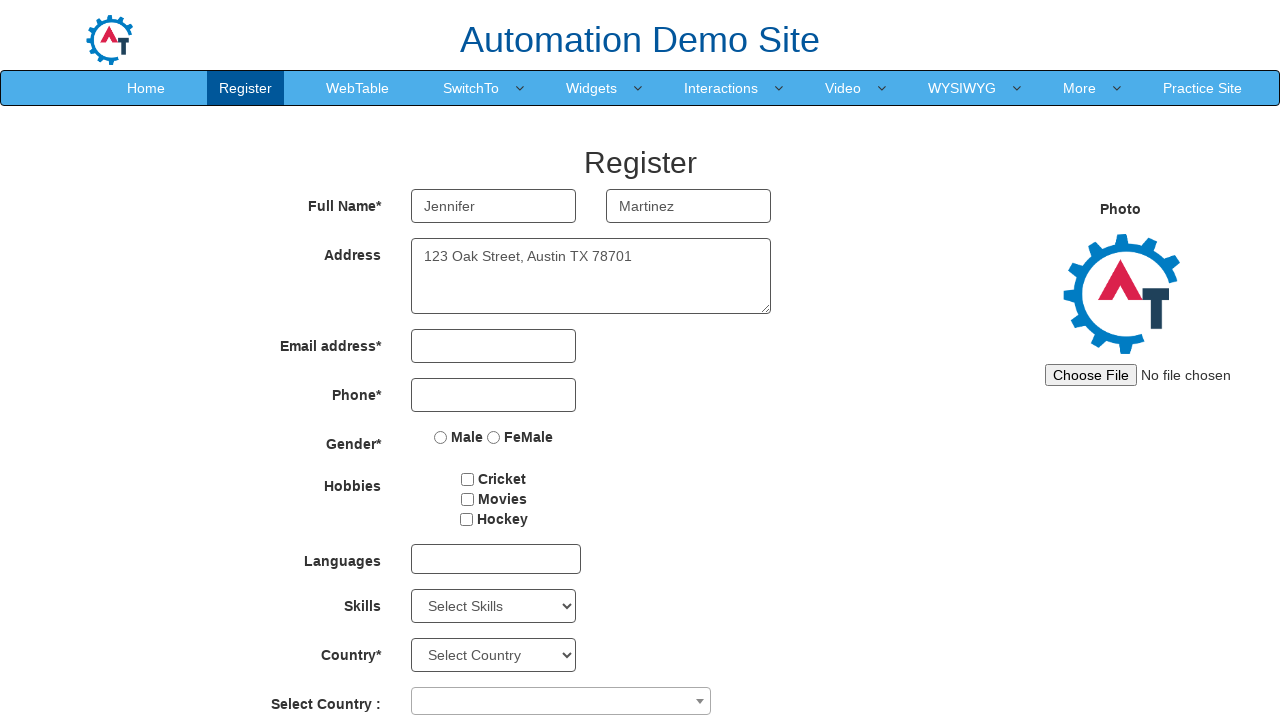

Filled email field with 'jennifer.martinez@example.com' on input[ng-model='EmailAdress']
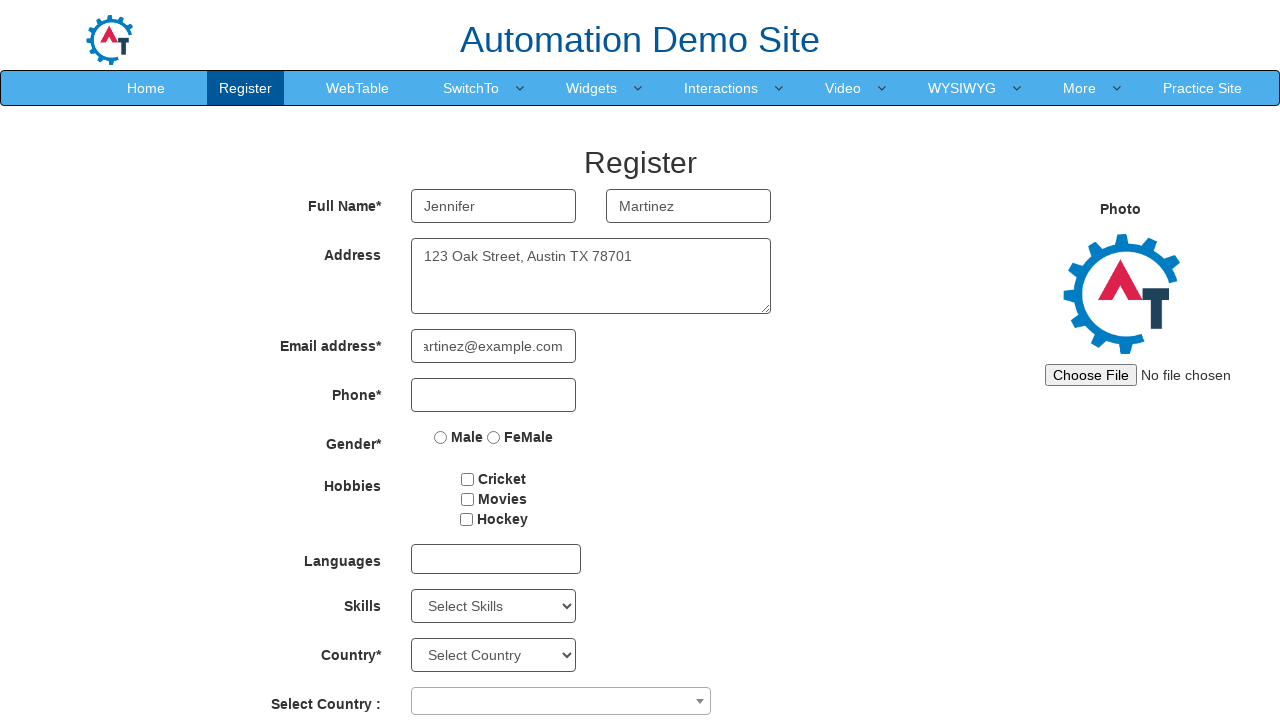

Filled phone number field with '5551234567' on input[type='tel']
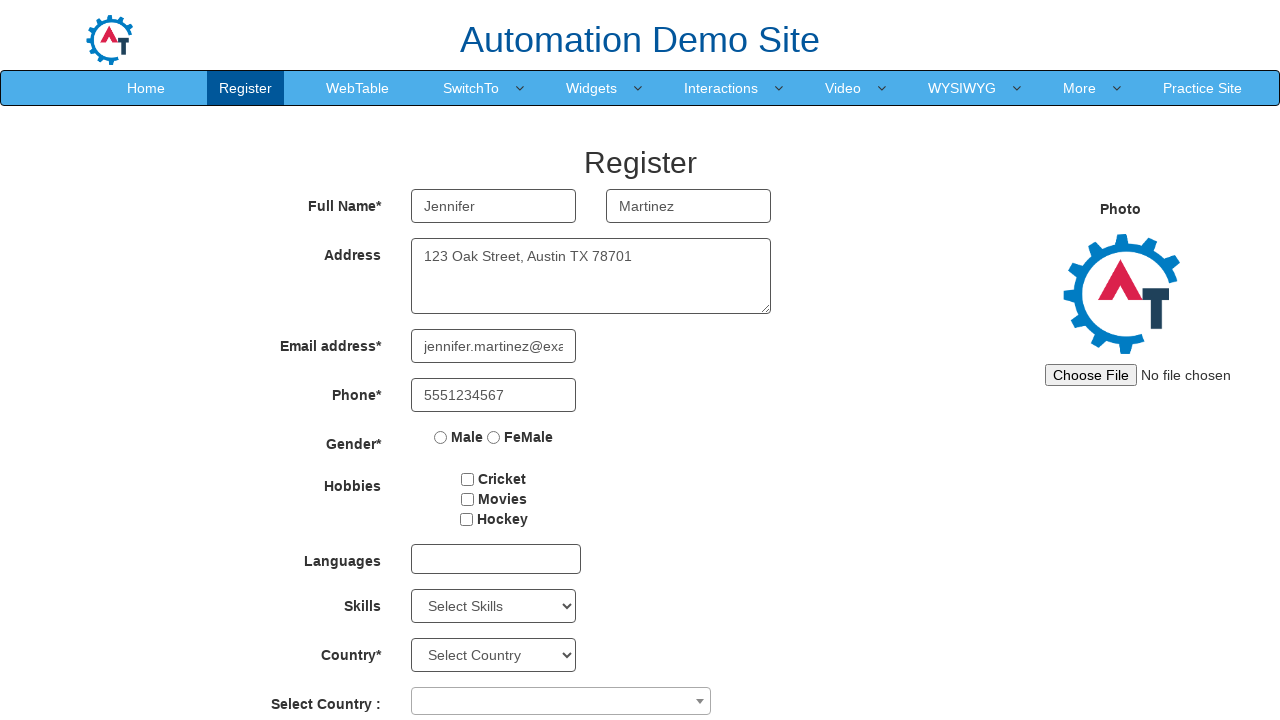

Selected Male gender option at (441, 437) on input[value='Male']
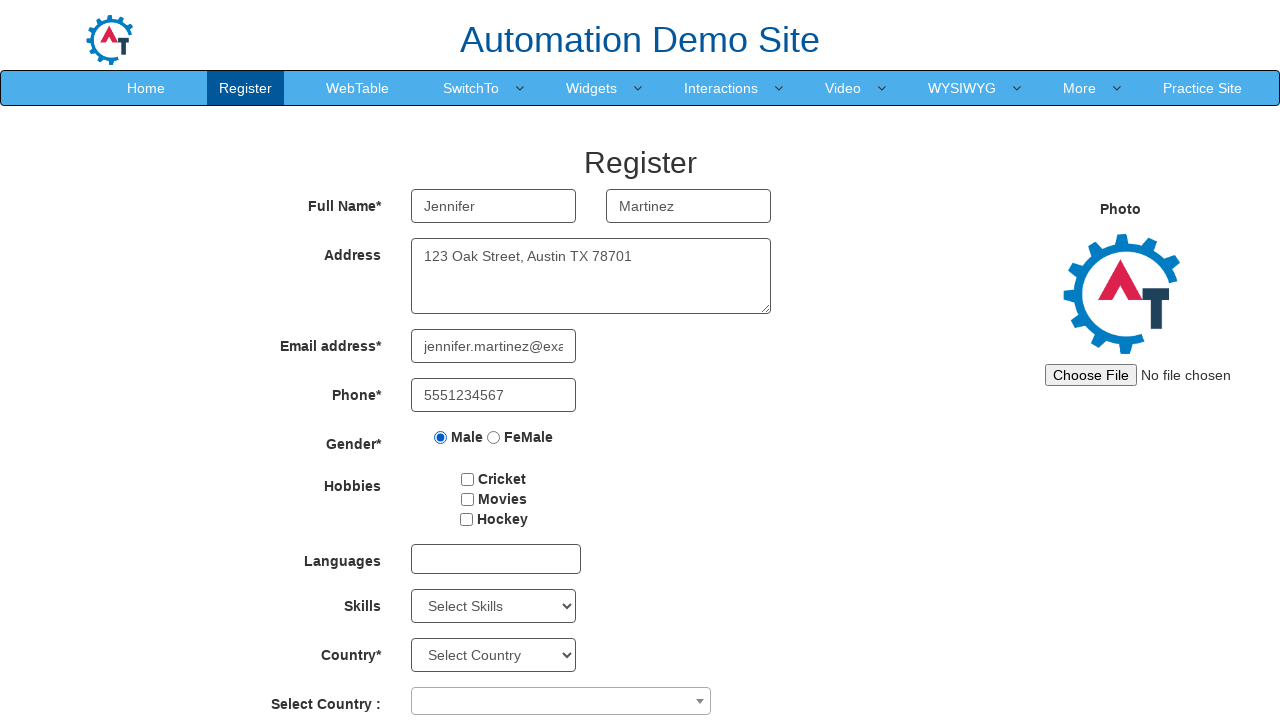

Selected Cricket hobby checkbox at (468, 479) on input[value='Cricket']
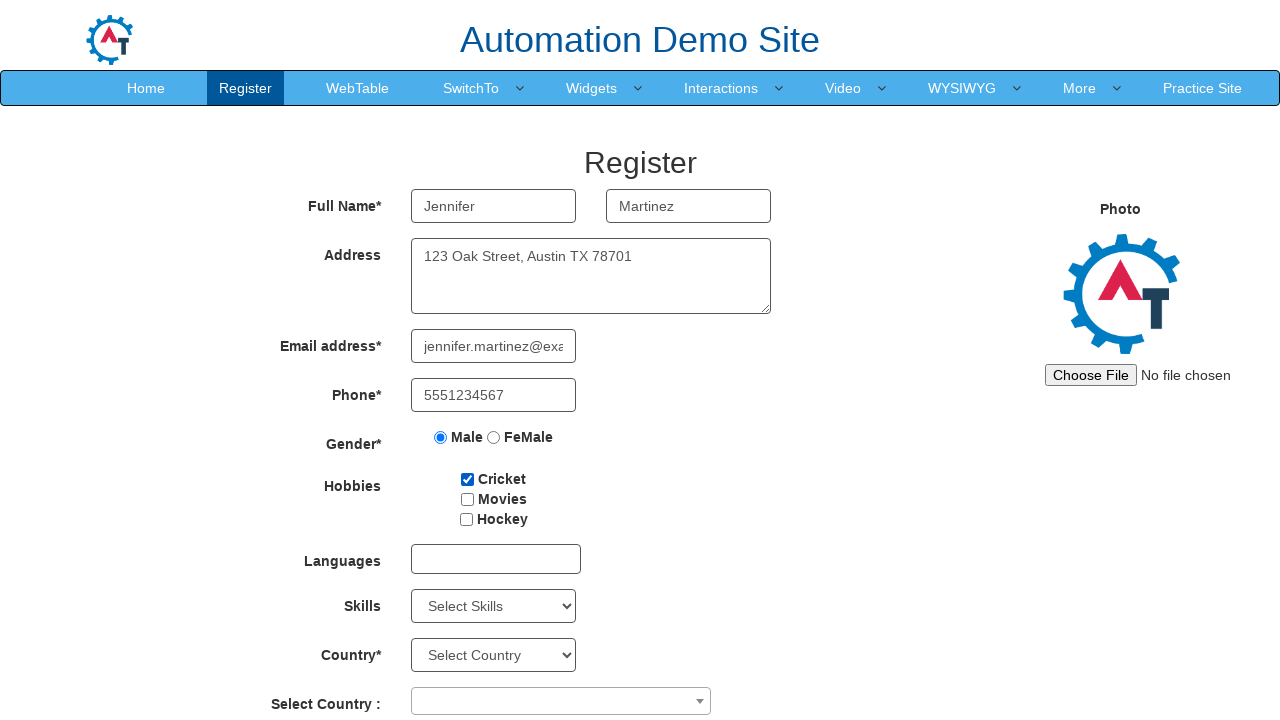

Opened language dropdown menu at (496, 559) on #msdd
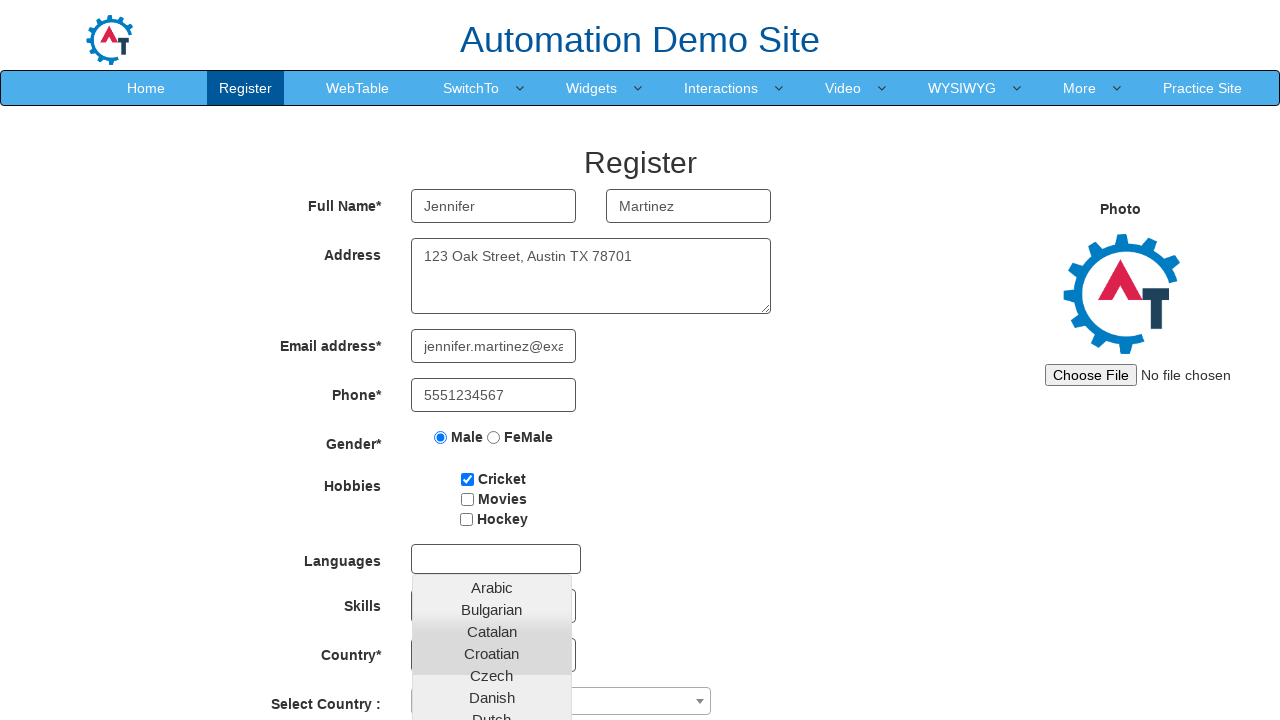

Selected Arabic from language options at (492, 587) on a:has-text('Arabic')
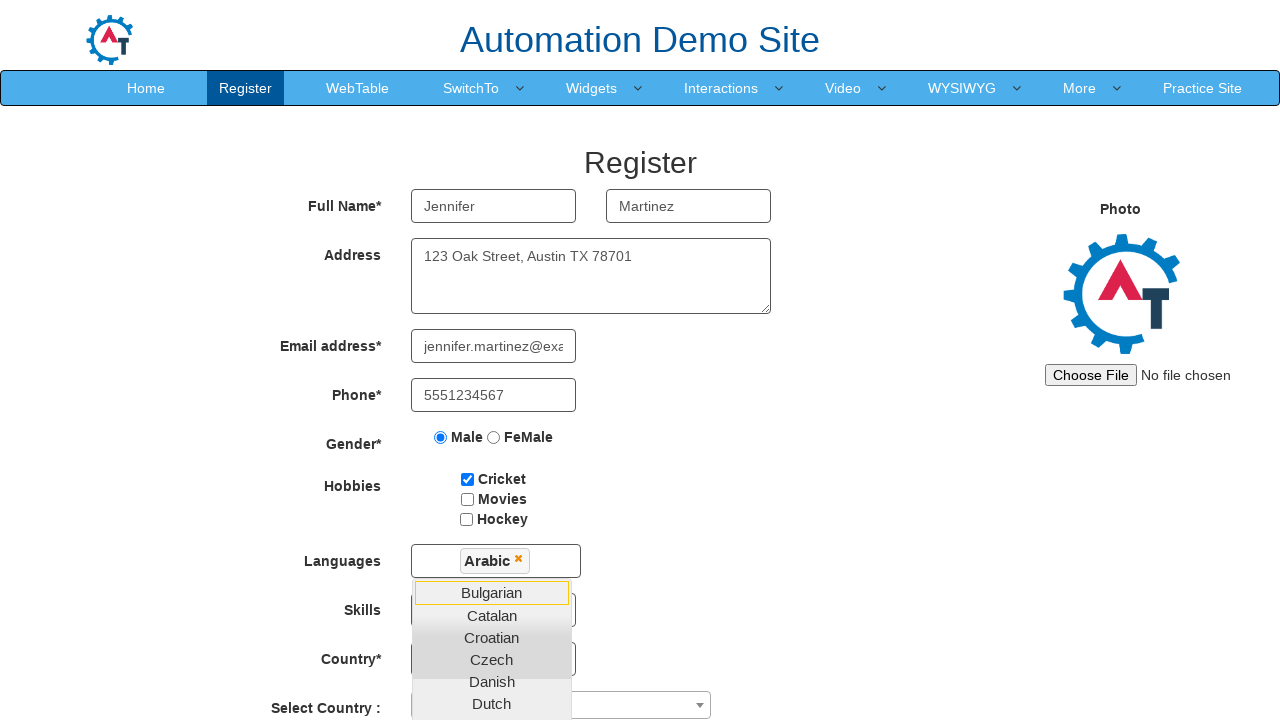

Selected skill 'C' from dropdown on select#Skills
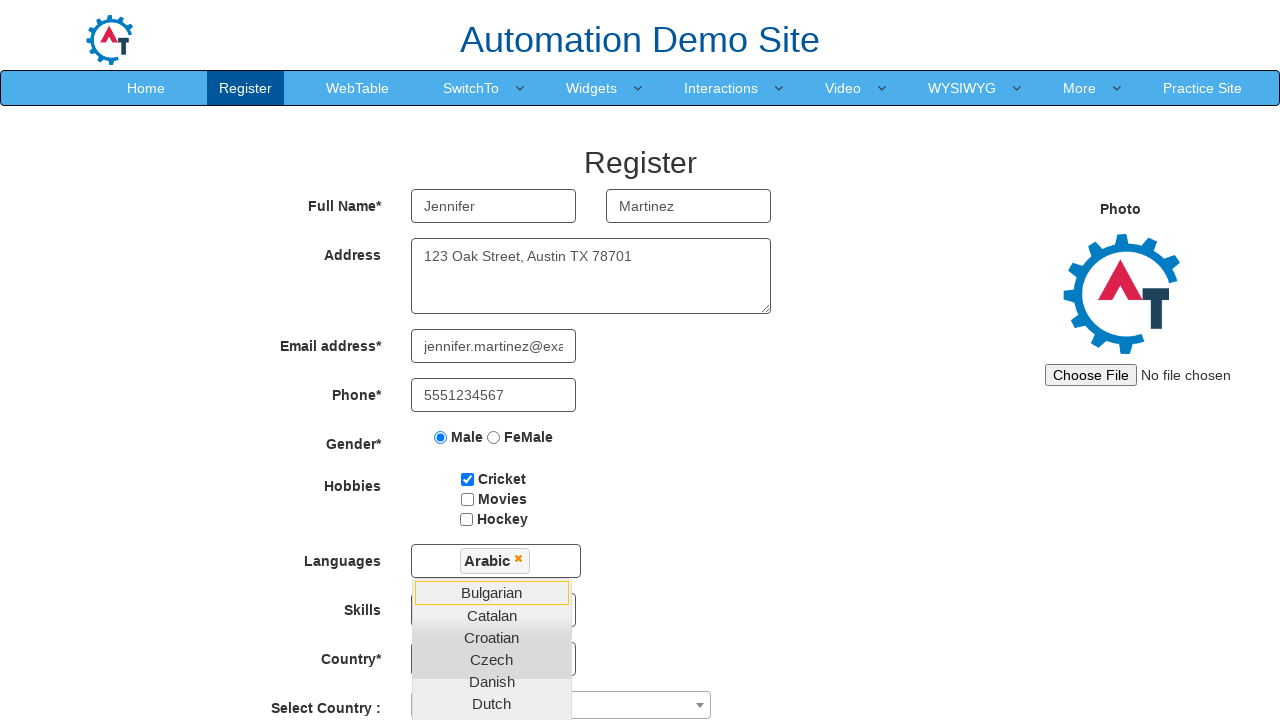

Scrolled down to view more form fields
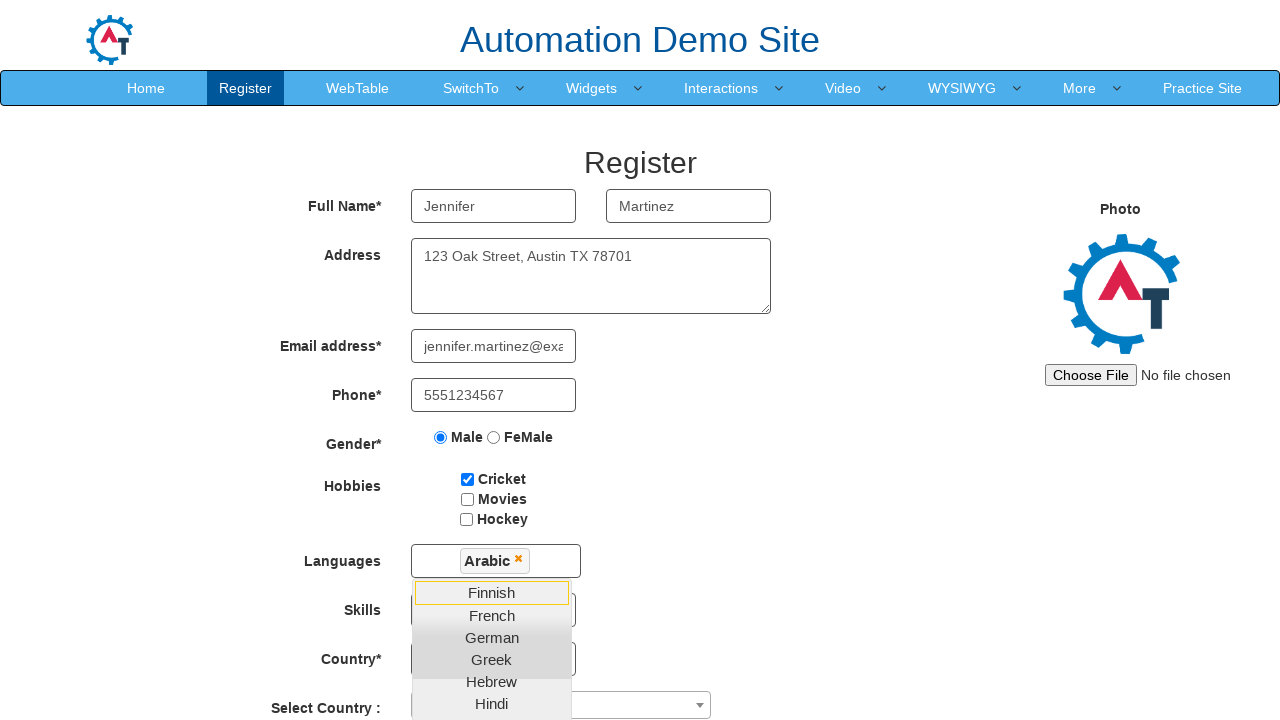

Filled password field with 'SecurePass123' on input#firstpassword
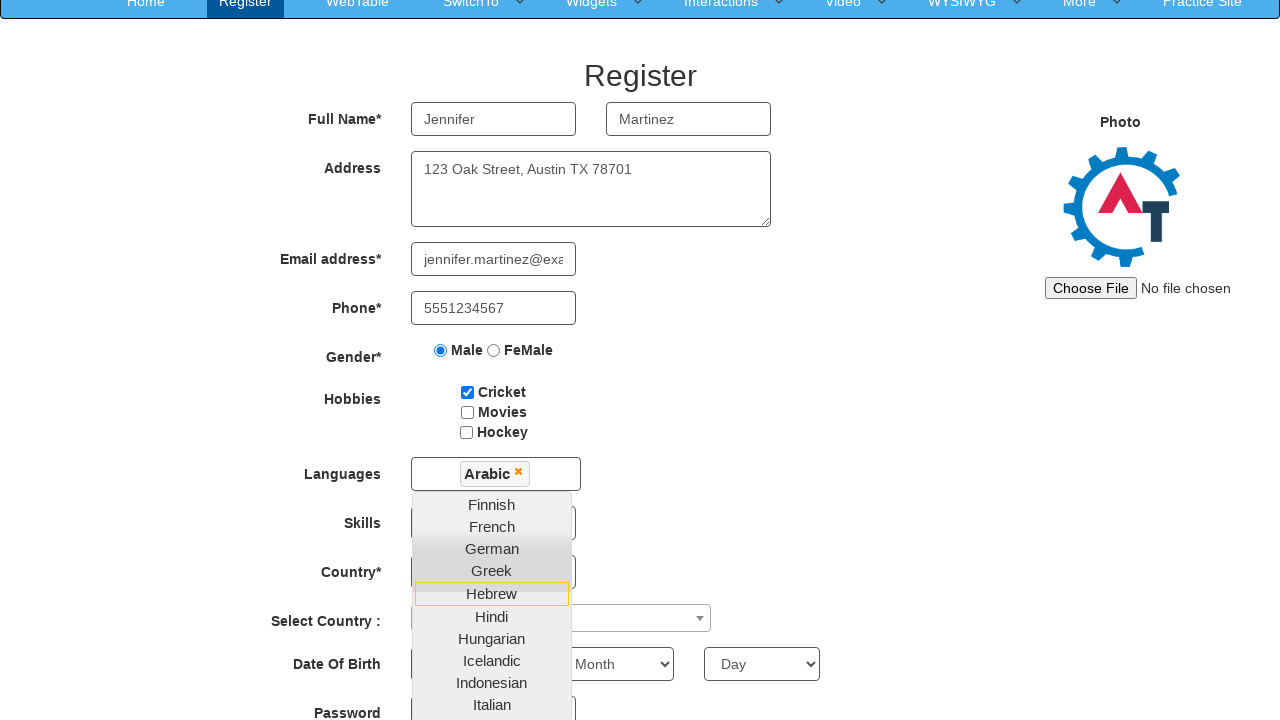

Filled confirm password field with 'SecurePass123' on input#secondpassword
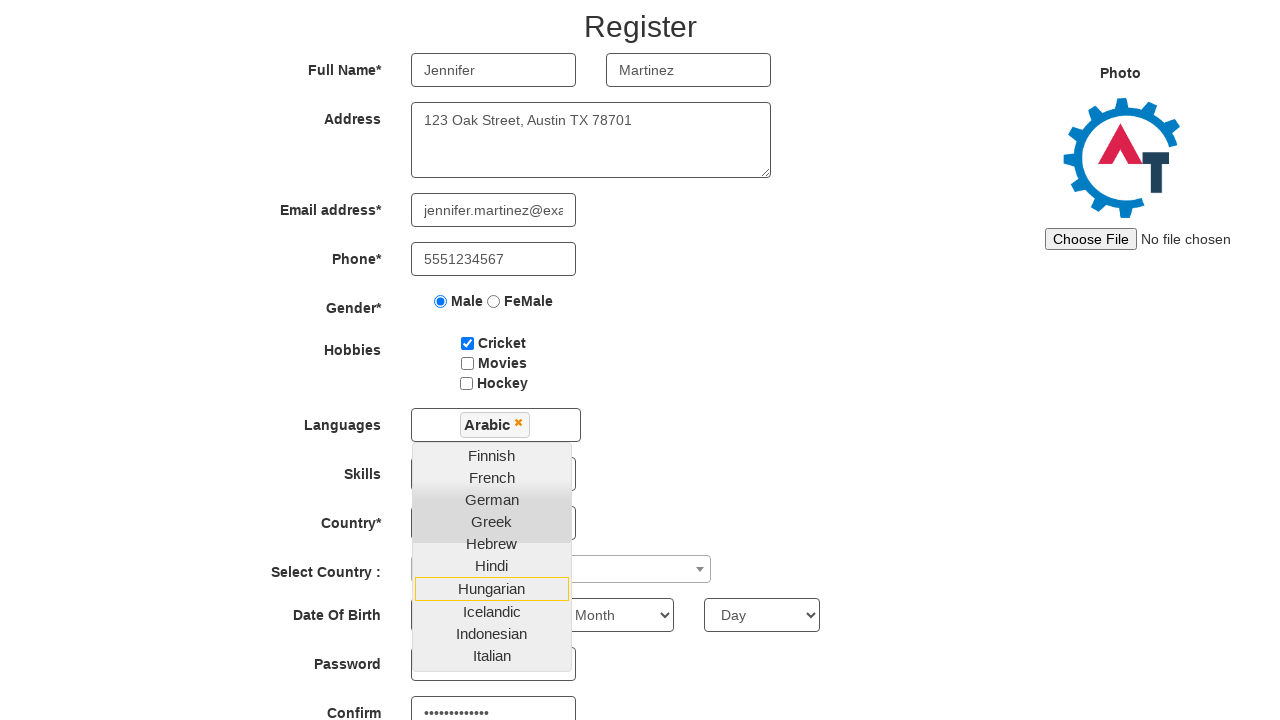

Clicked refresh button to reset form at (649, 623) on button[value='Refresh']
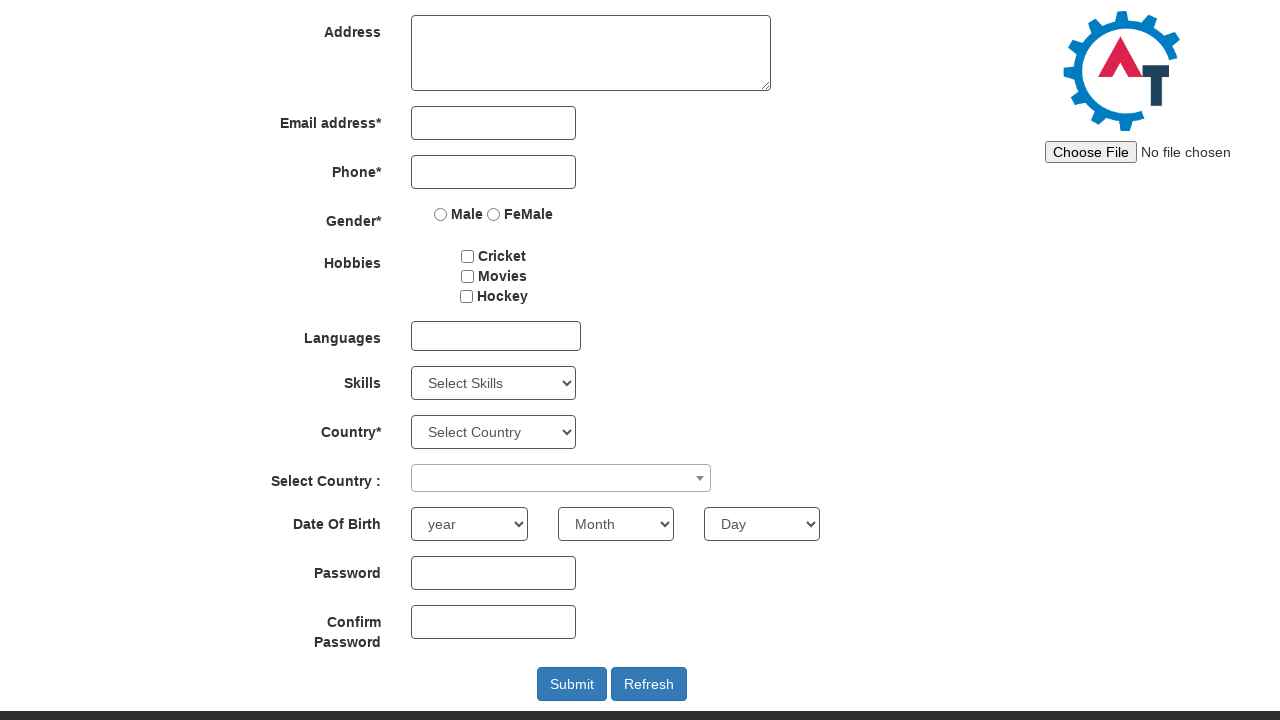

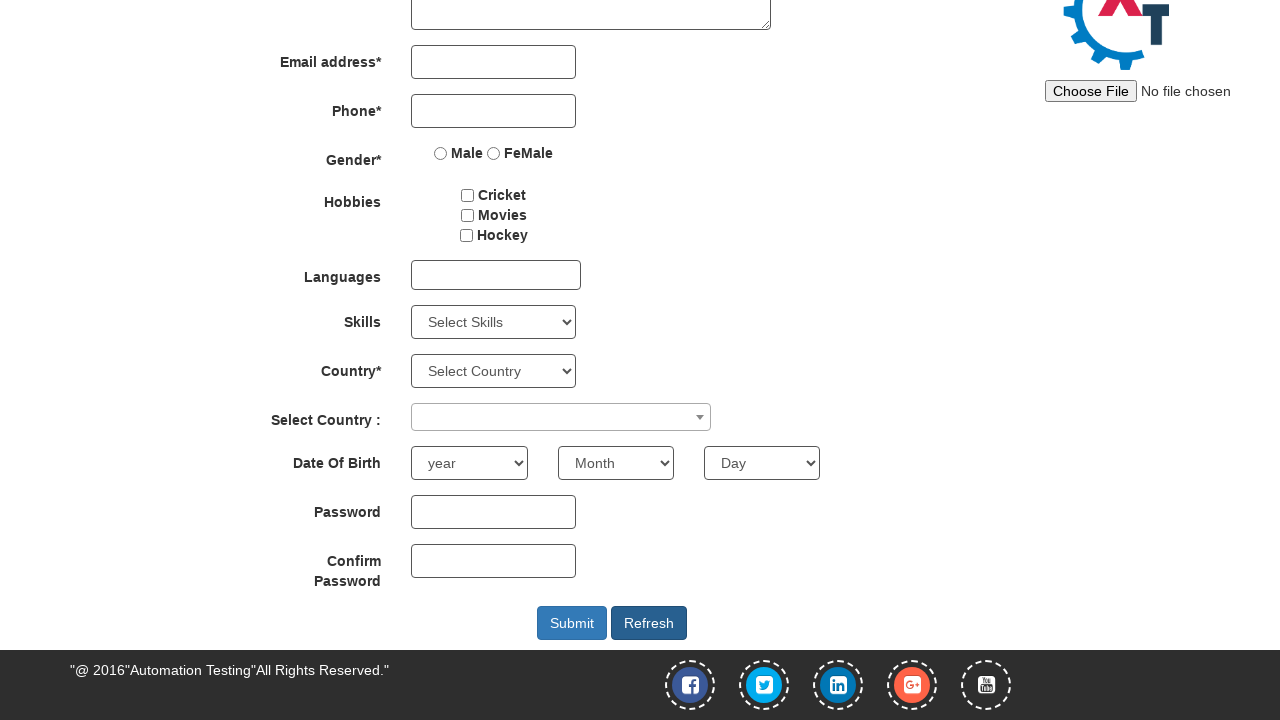